Tests JavaScript confirm dialog by clicking a button to trigger it, dismissing (canceling) the dialog, and verifying the cancel result message

Starting URL: https://automationfc.github.io/basic-form/index.html

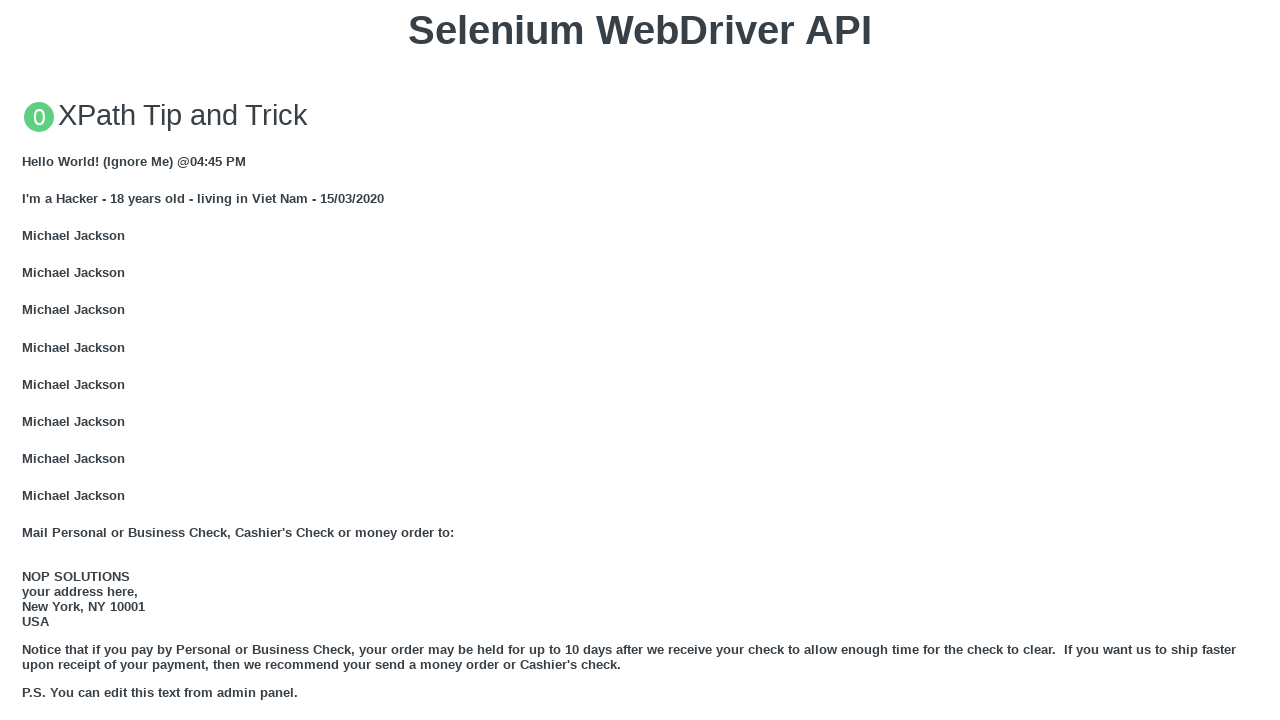

Set up dialog handler to dismiss confirm dialog
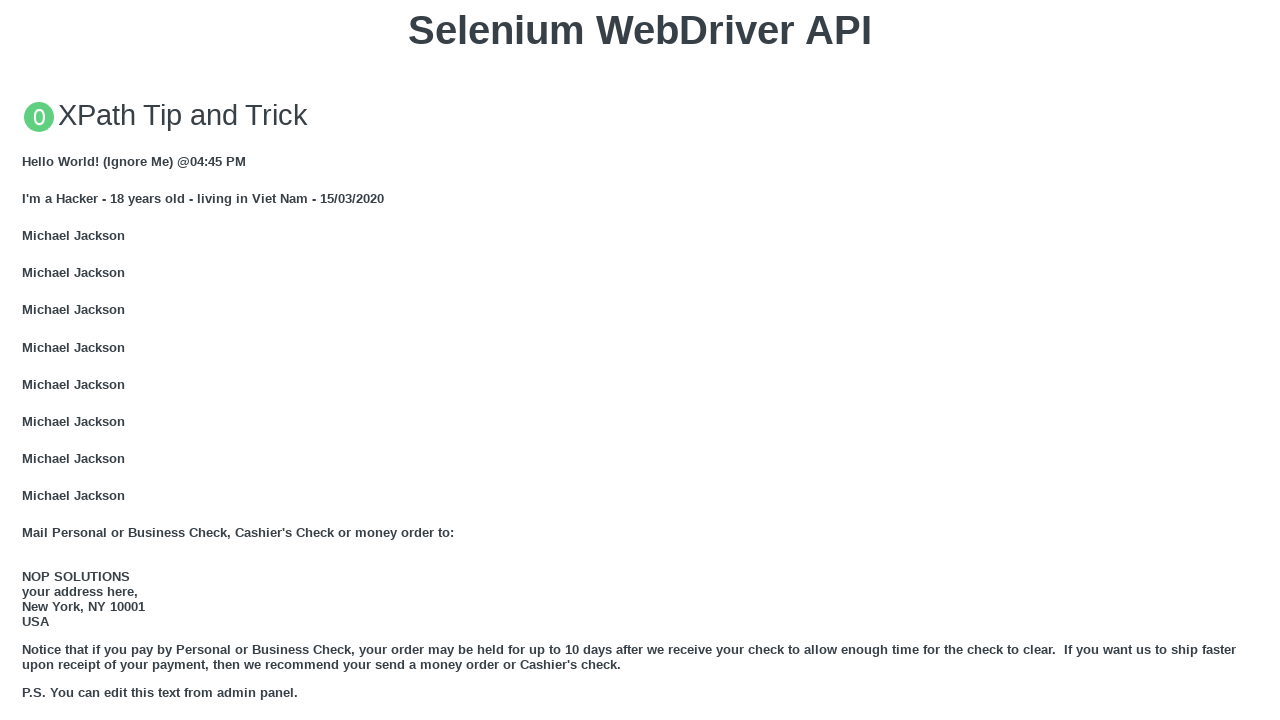

Clicked button to trigger JS Confirm dialog at (640, 360) on xpath=//button[contains(text(),'Click for JS Confirm')]
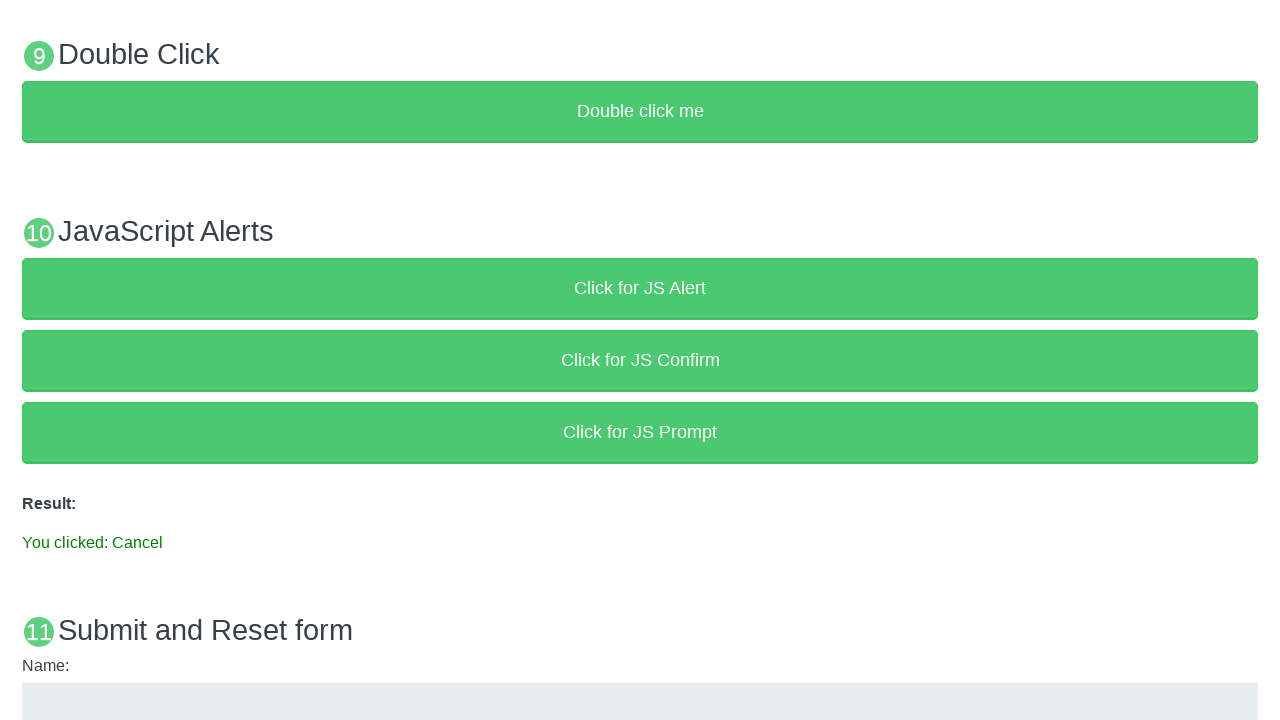

Waited for result message to appear
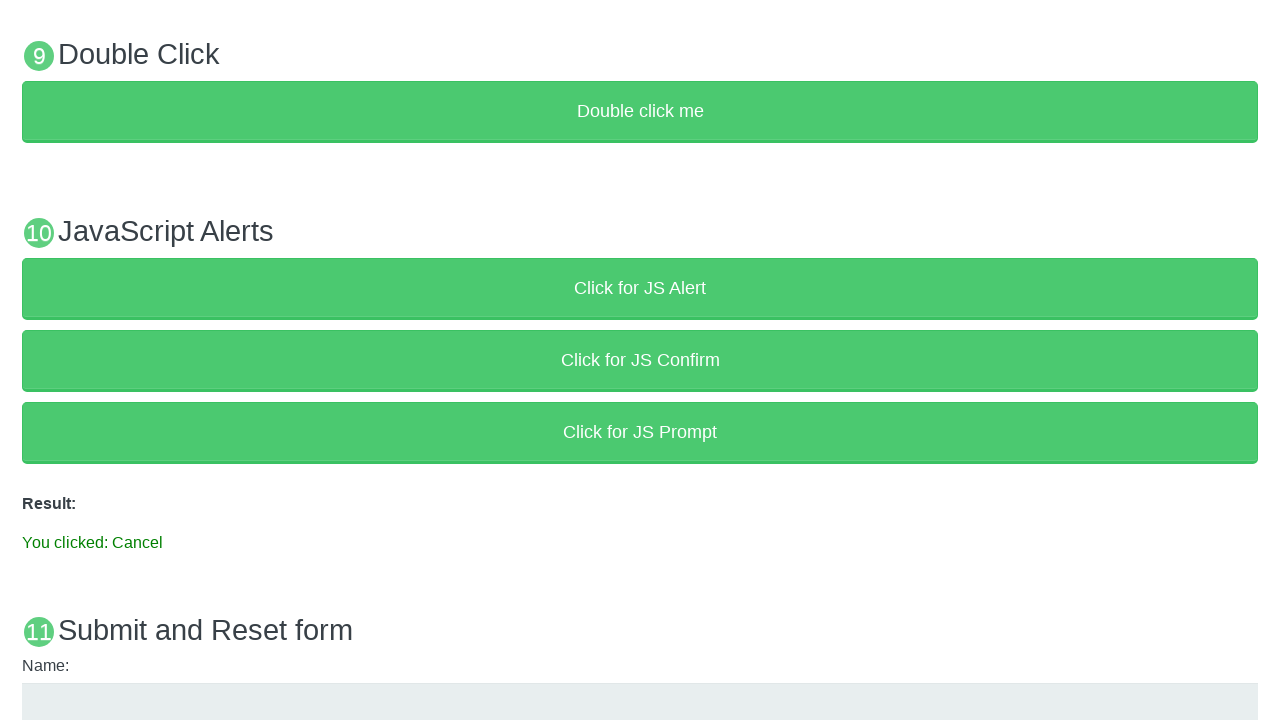

Retrieved result message text content
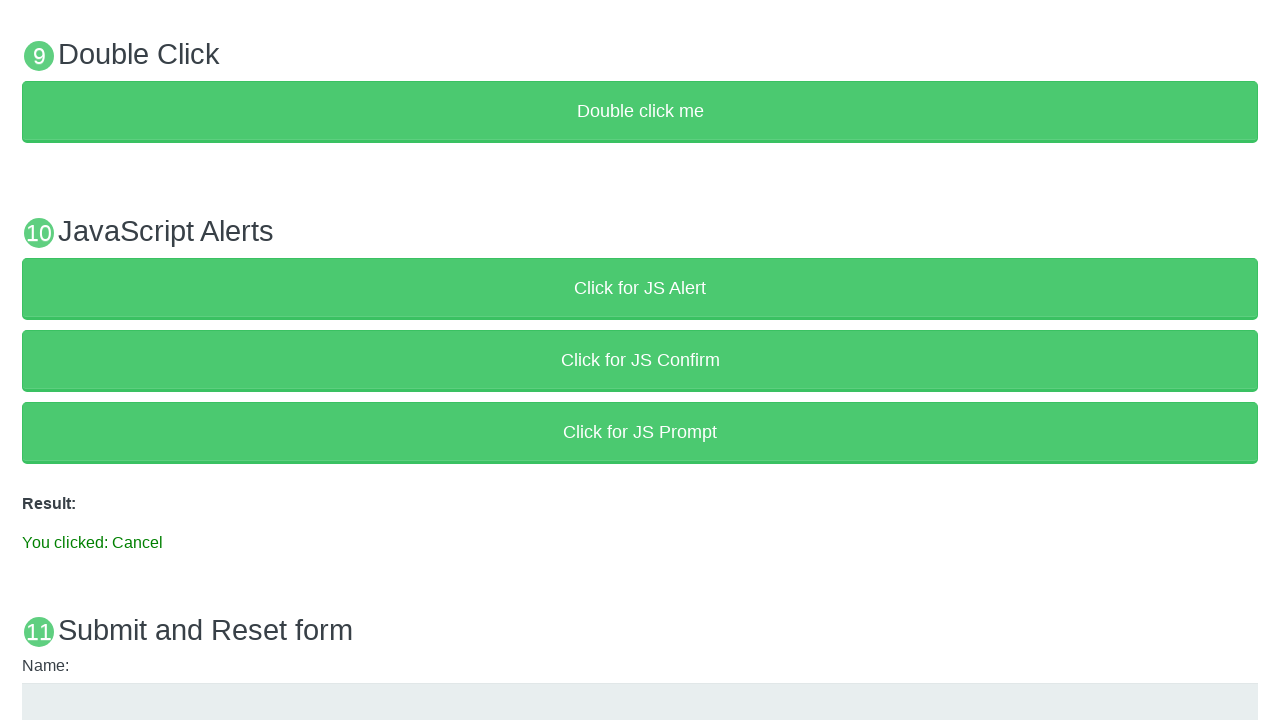

Verified result message shows 'You clicked: Cancel'
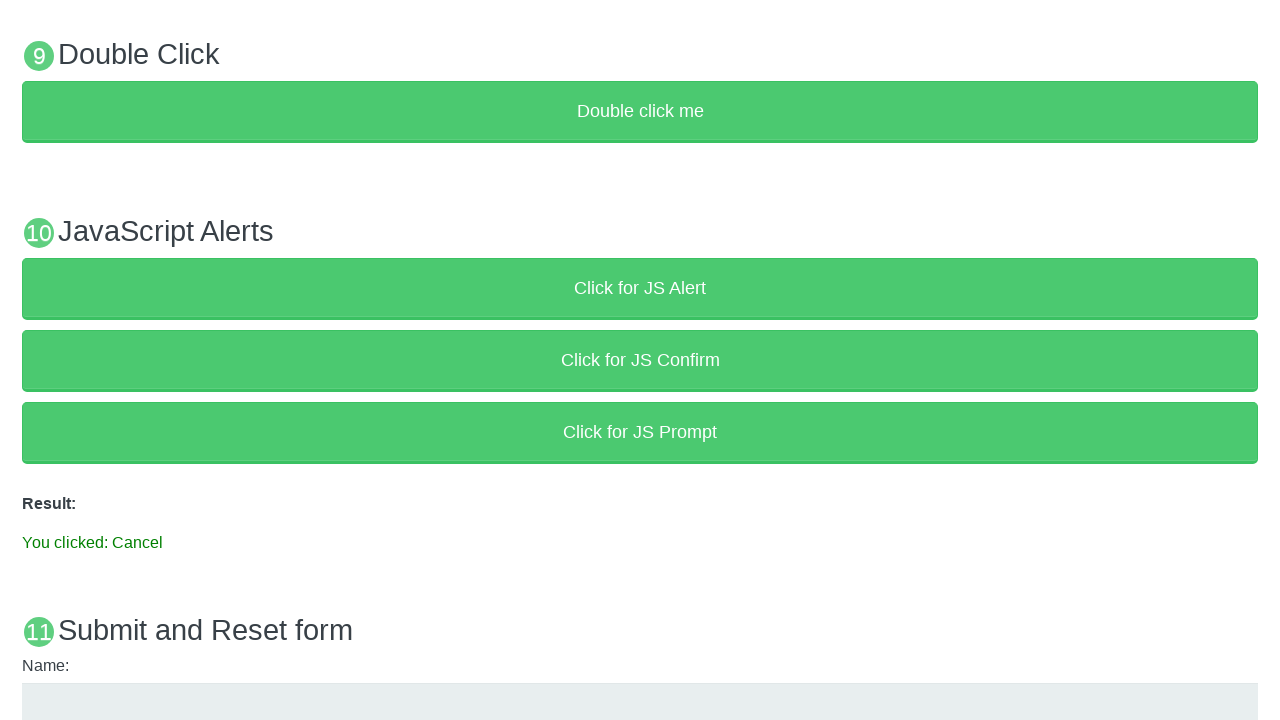

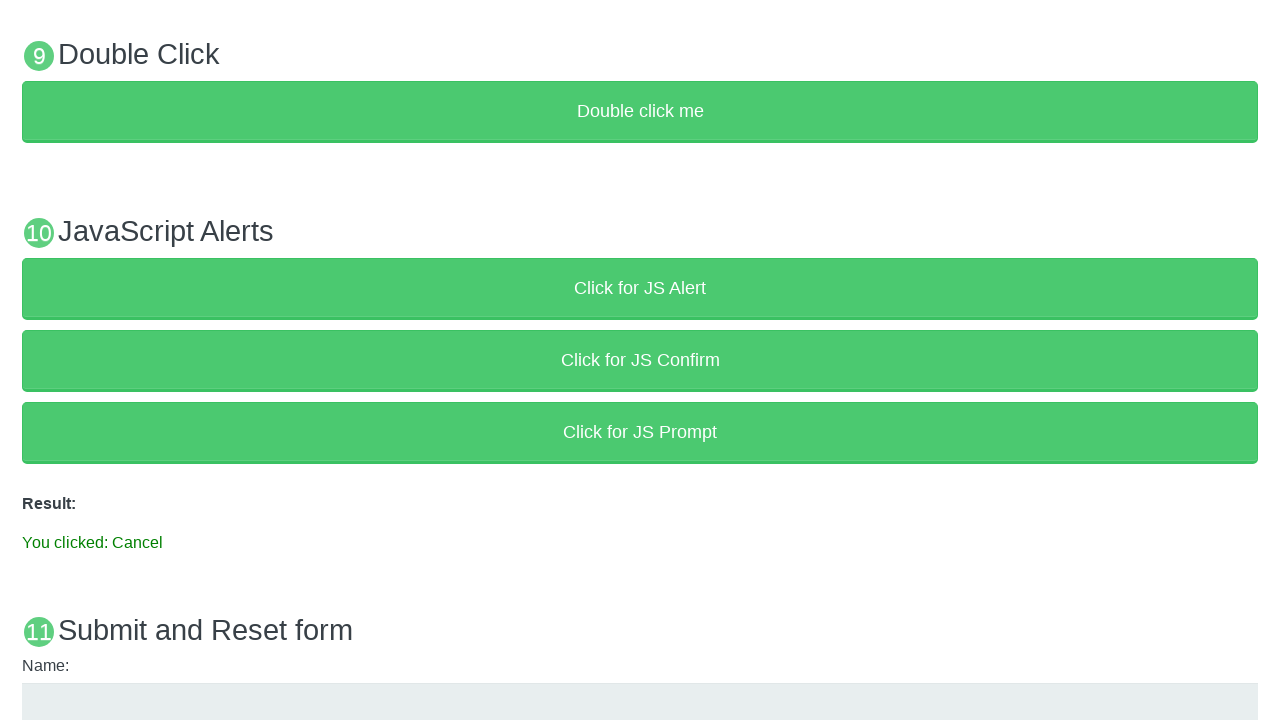